Tests dropdown menu interaction by hovering over a blog menu element and clicking on a submenu link

Starting URL: https://omayo.blogspot.com/

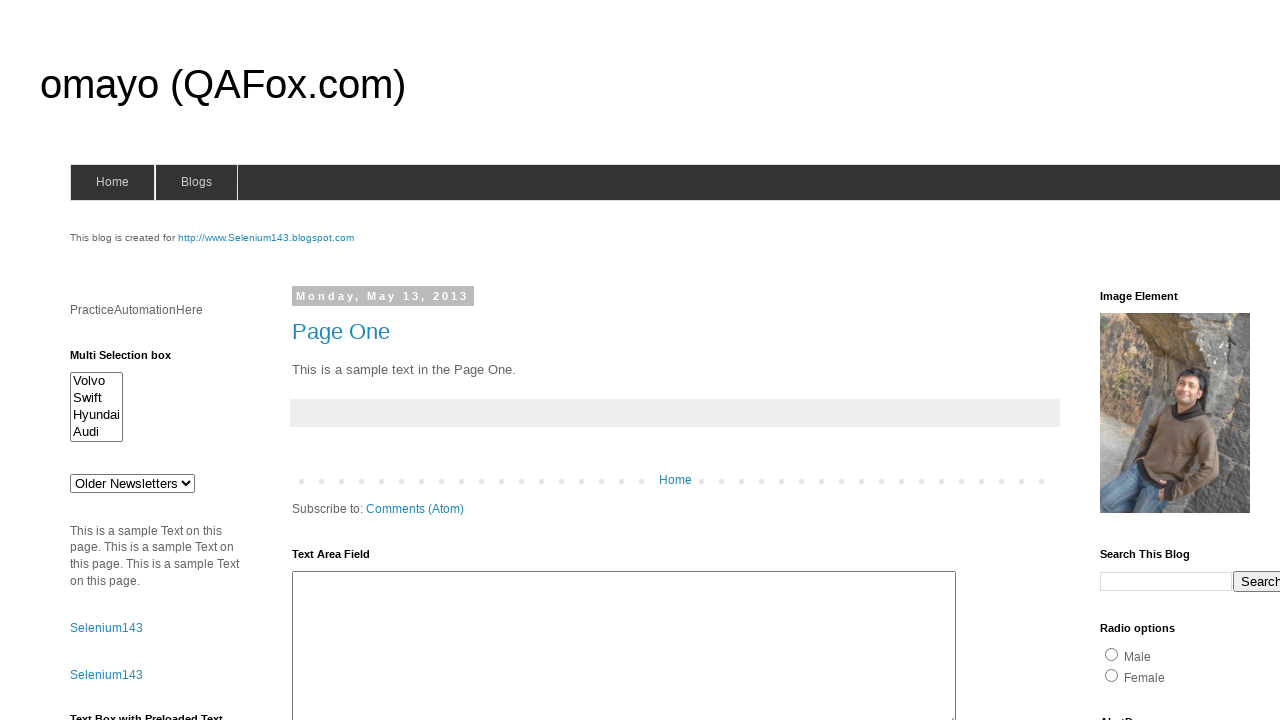

Hovered over blog menu to reveal dropdown options at (196, 182) on #blogsmenu
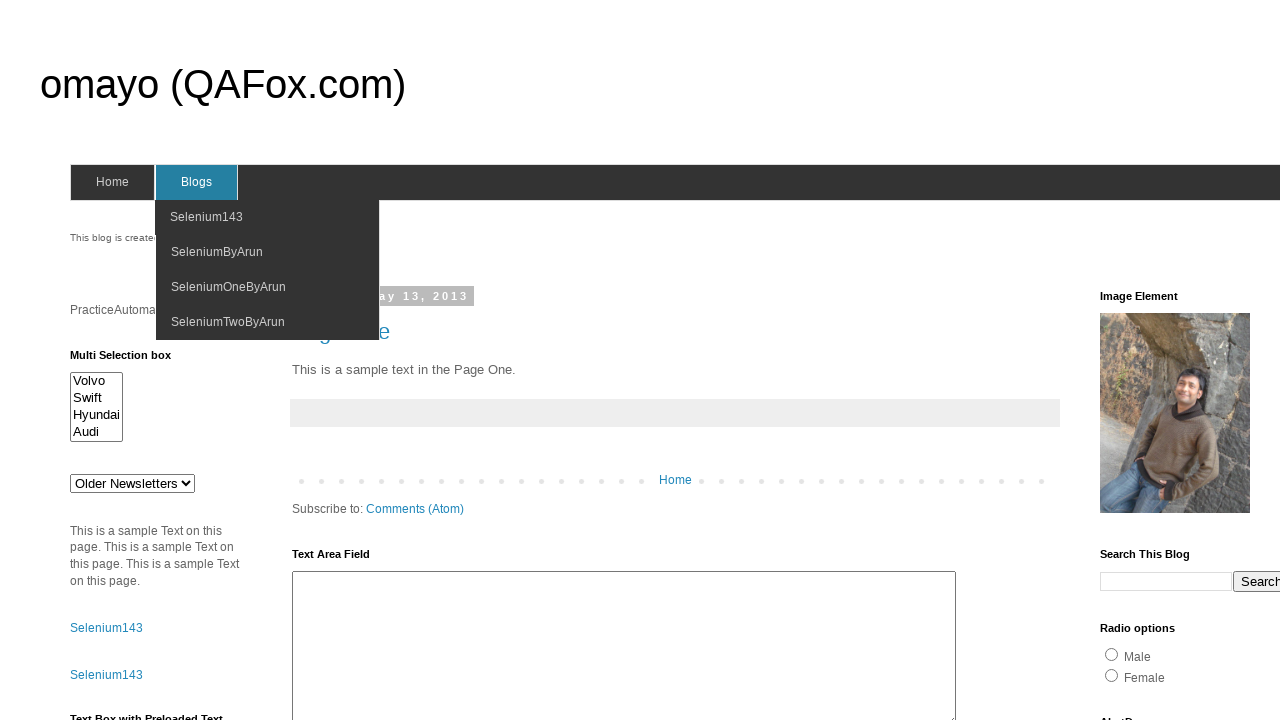

Clicked on SeleniumByArun submenu link at (217, 252) on text=SeleniumByArun
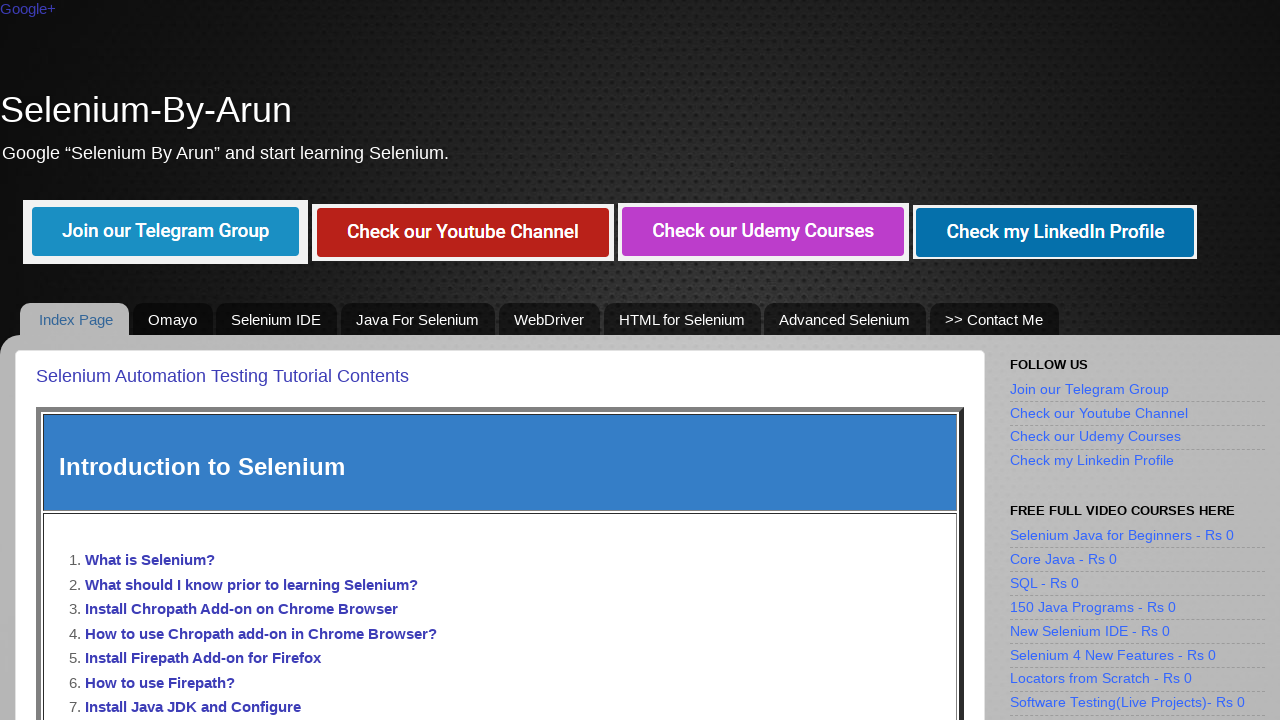

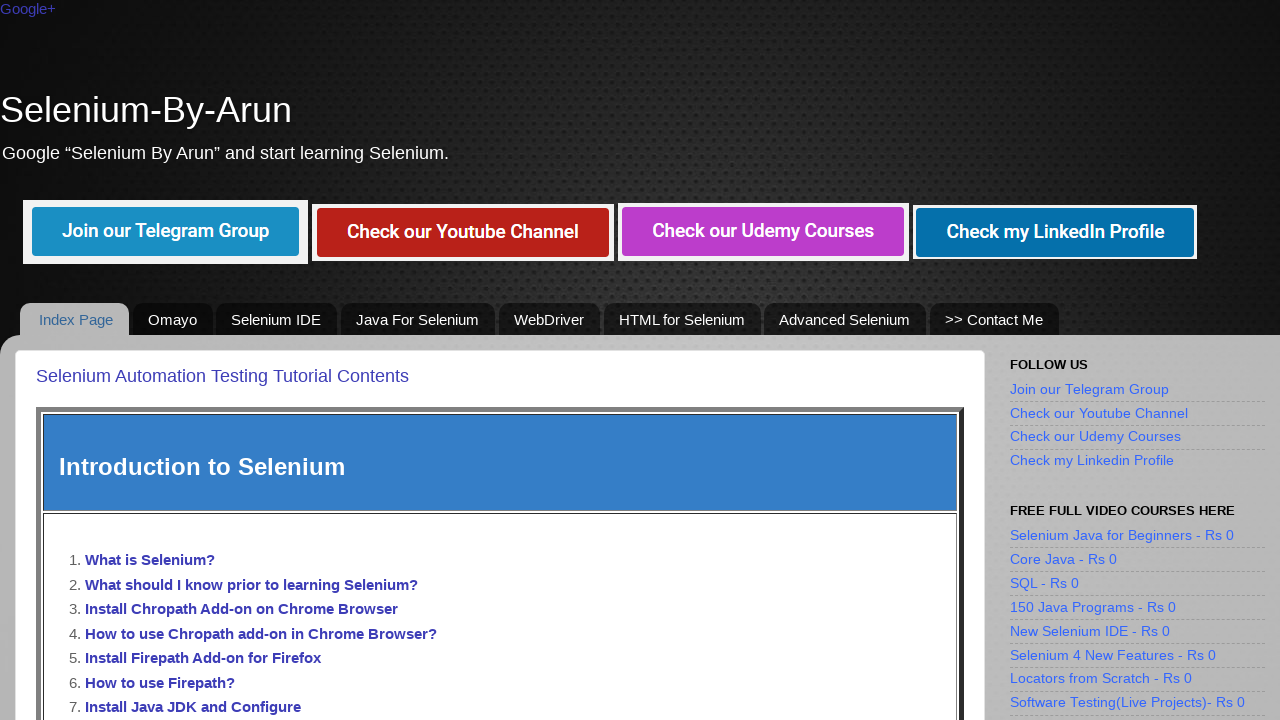